Tests product search functionality on an e-commerce practice site by typing a search term, verifying the number of visible products, and adding items to cart including a specific product (Cashews).

Starting URL: https://rahulshettyacademy.com/seleniumPractise/#/

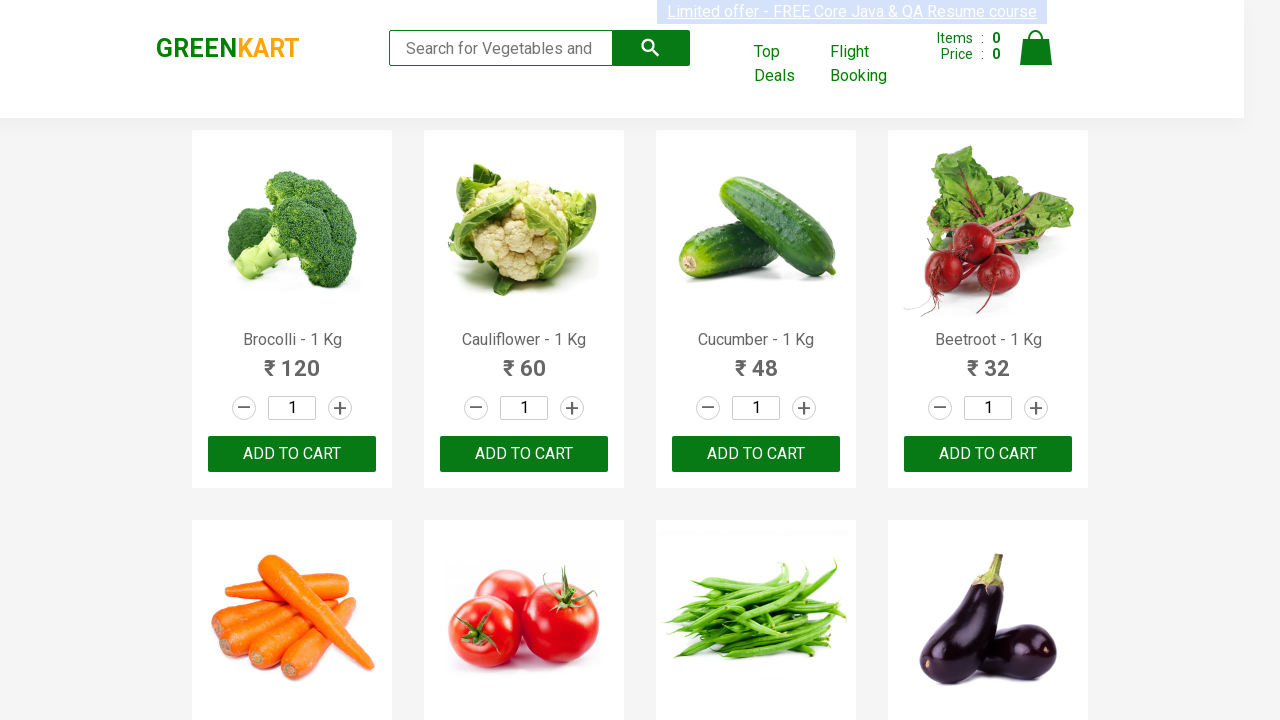

Typed 'ca' in search field on .search-keyword
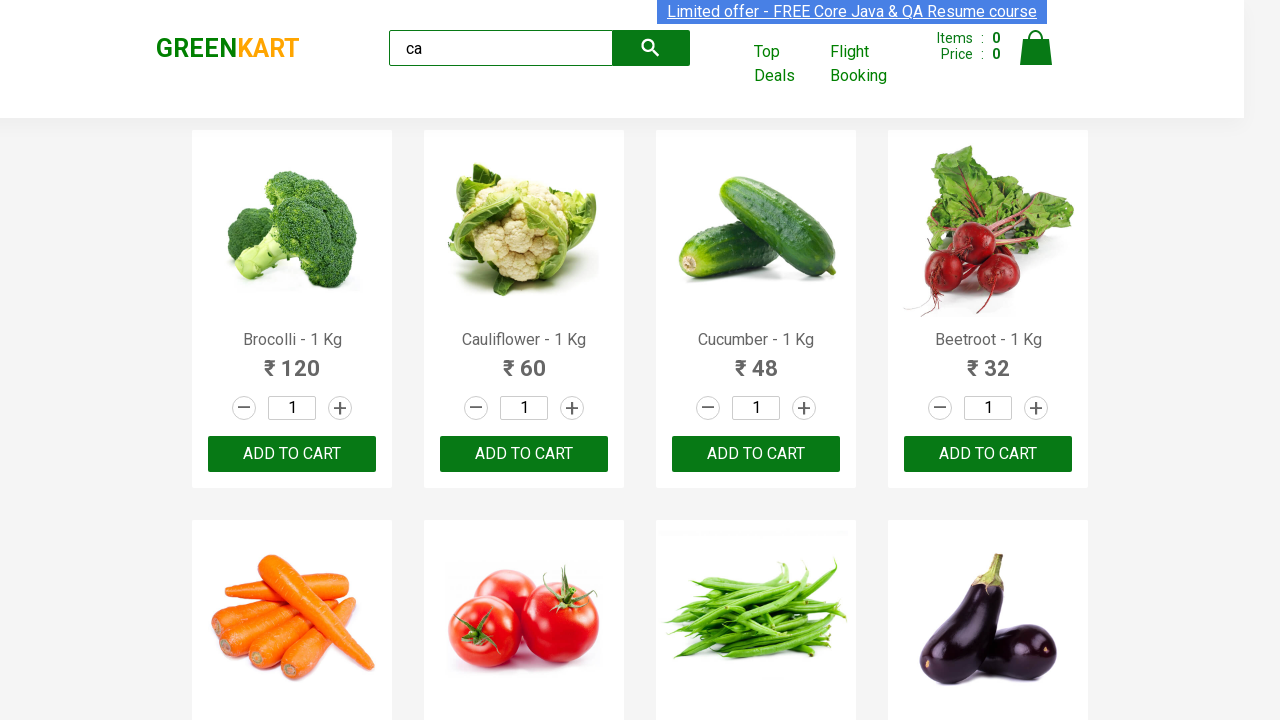

Waited for search results to load
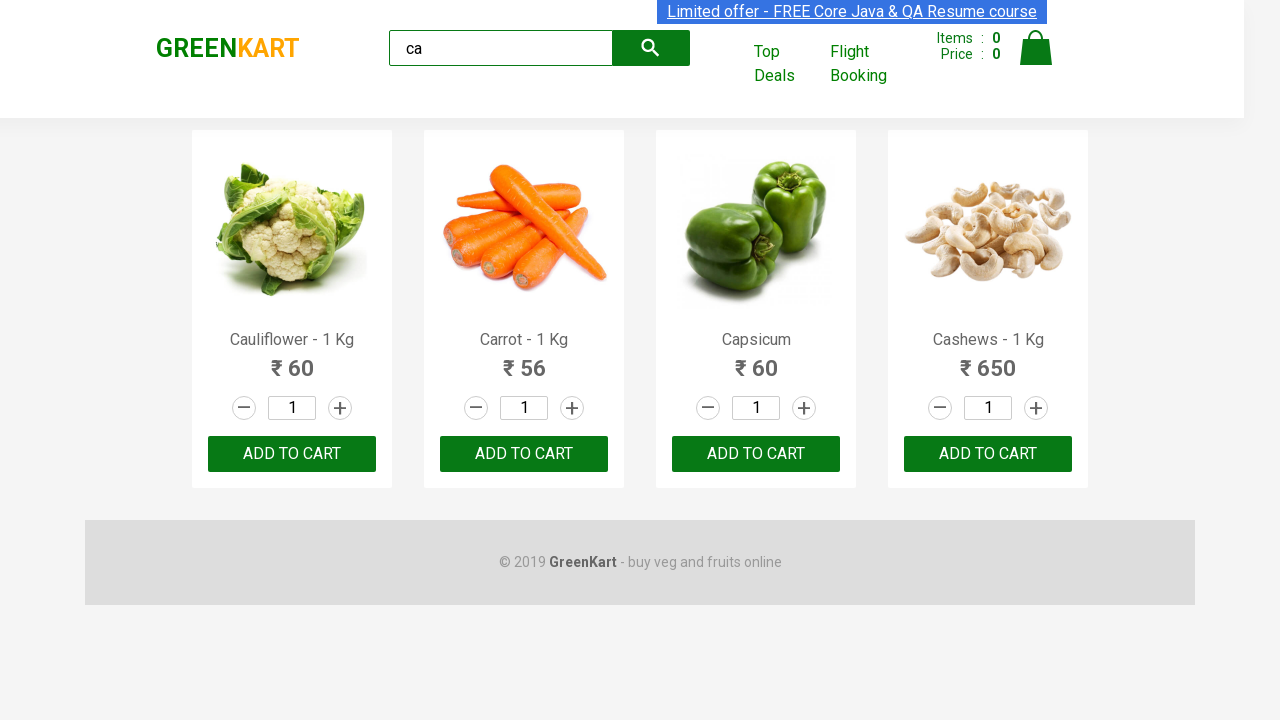

Waited for visible products to load
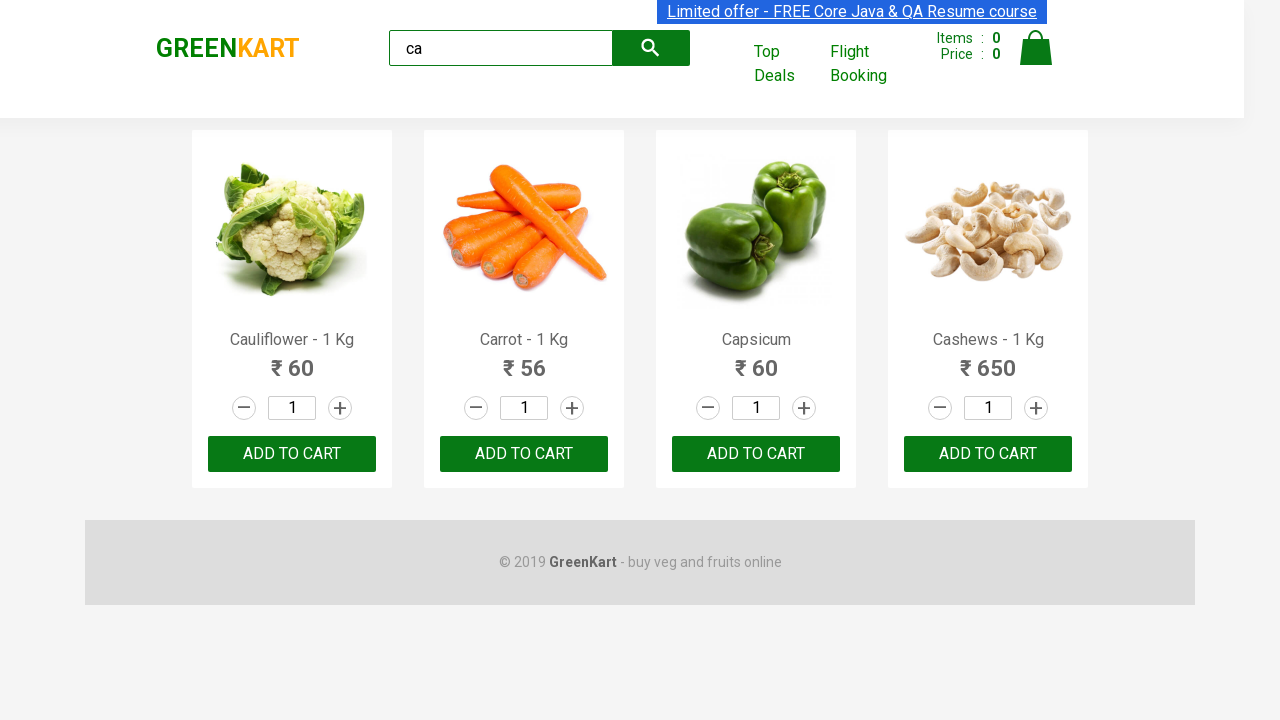

Located visible products
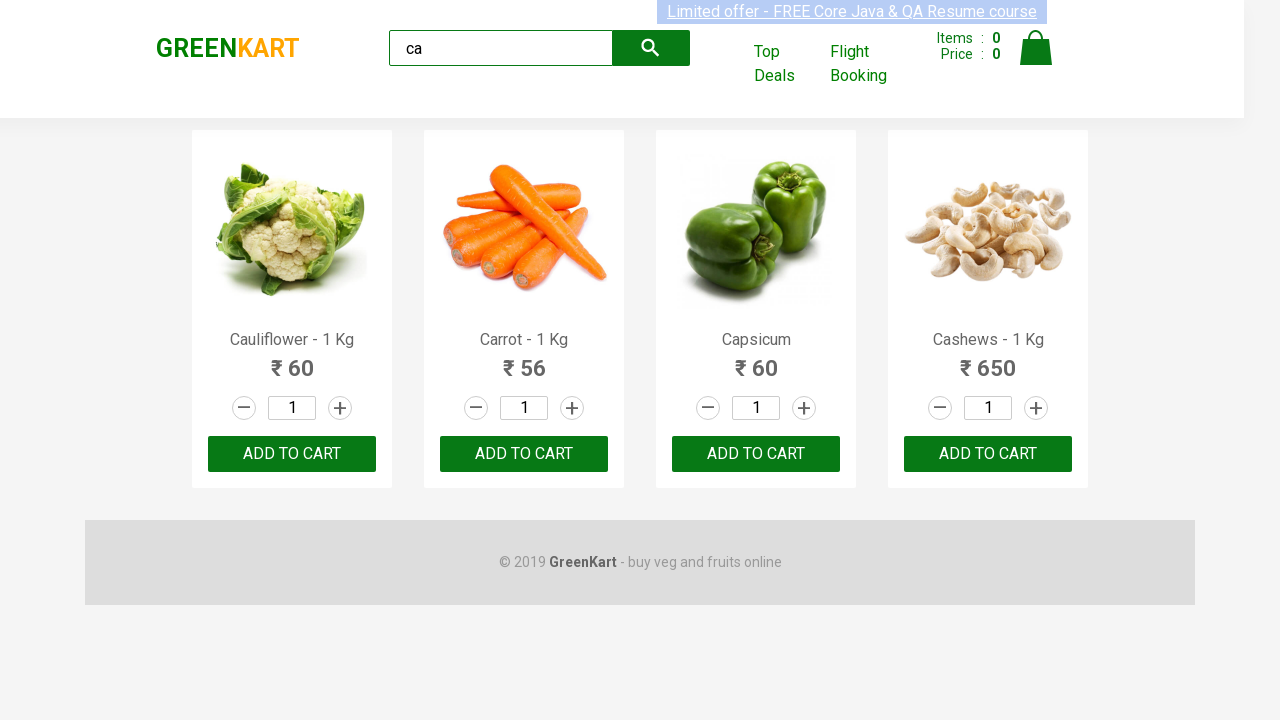

Clicked ADD TO CART on the 3rd product at (756, 454) on .products .product >> nth=2 >> text=ADD TO CART
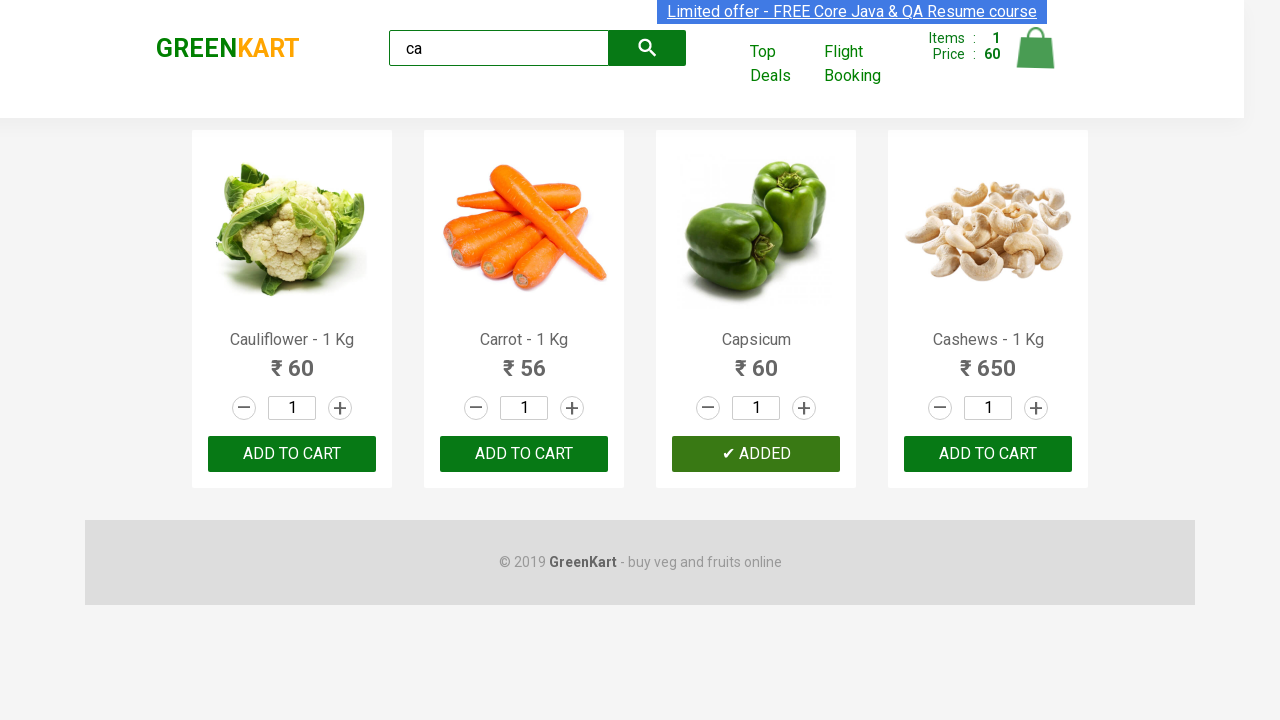

Located 4 products on page
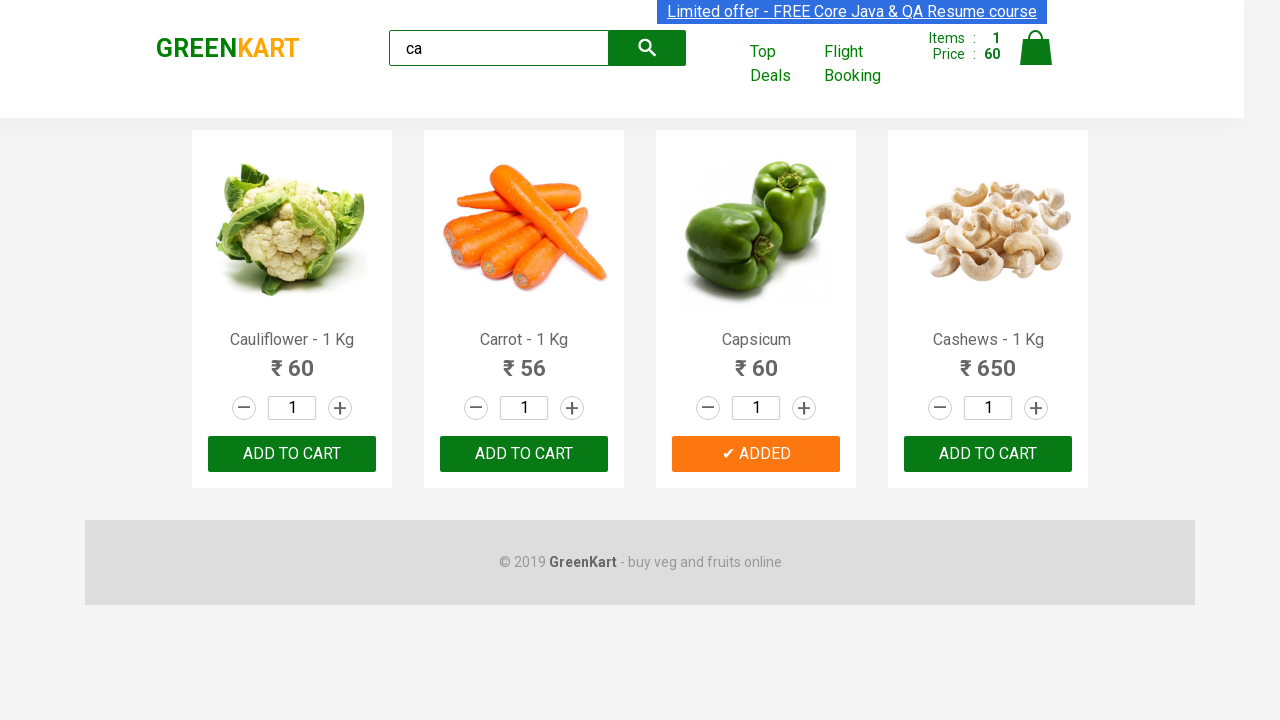

Retrieved product name at index 0: 'Cauliflower - 1 Kg'
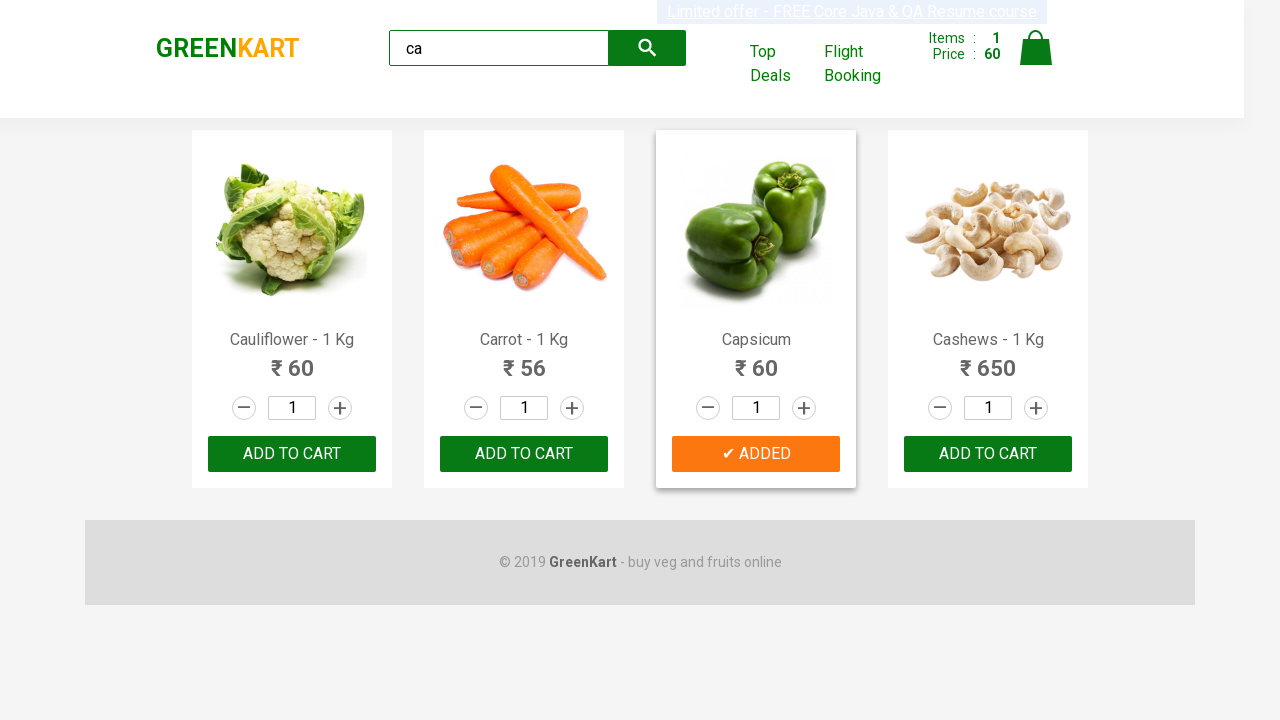

Retrieved product name at index 1: 'Carrot - 1 Kg'
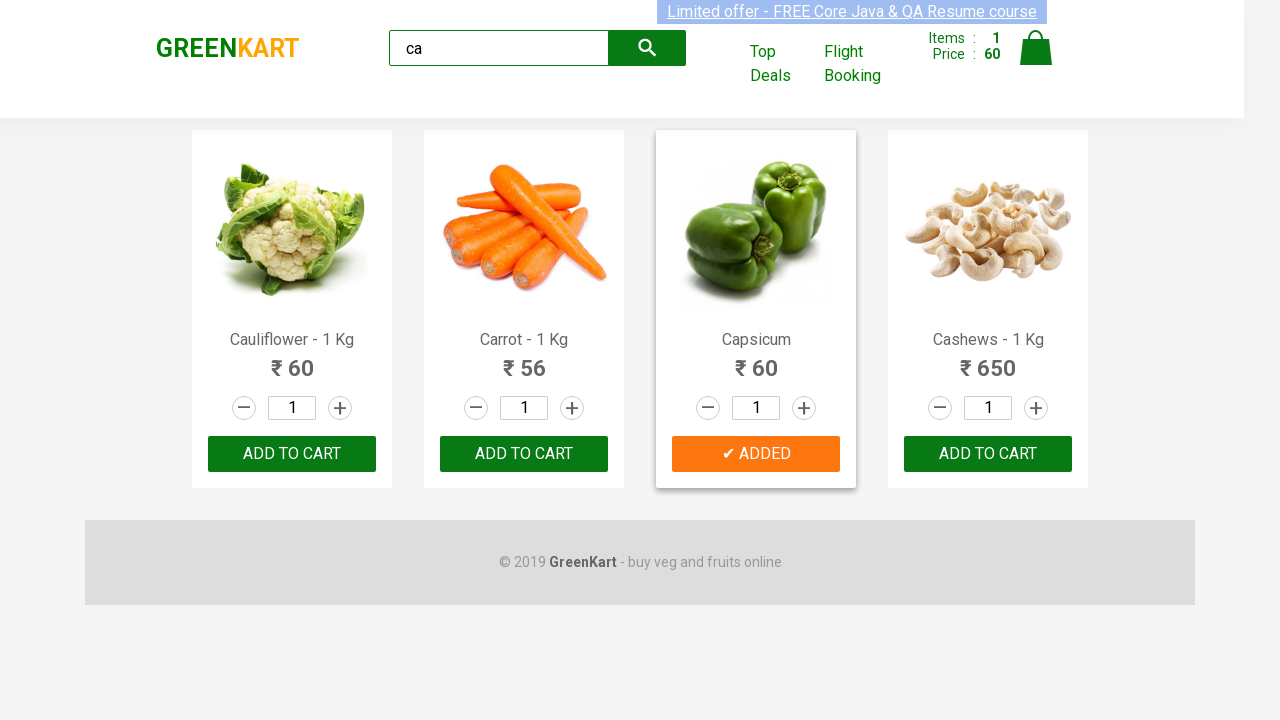

Retrieved product name at index 2: 'Capsicum'
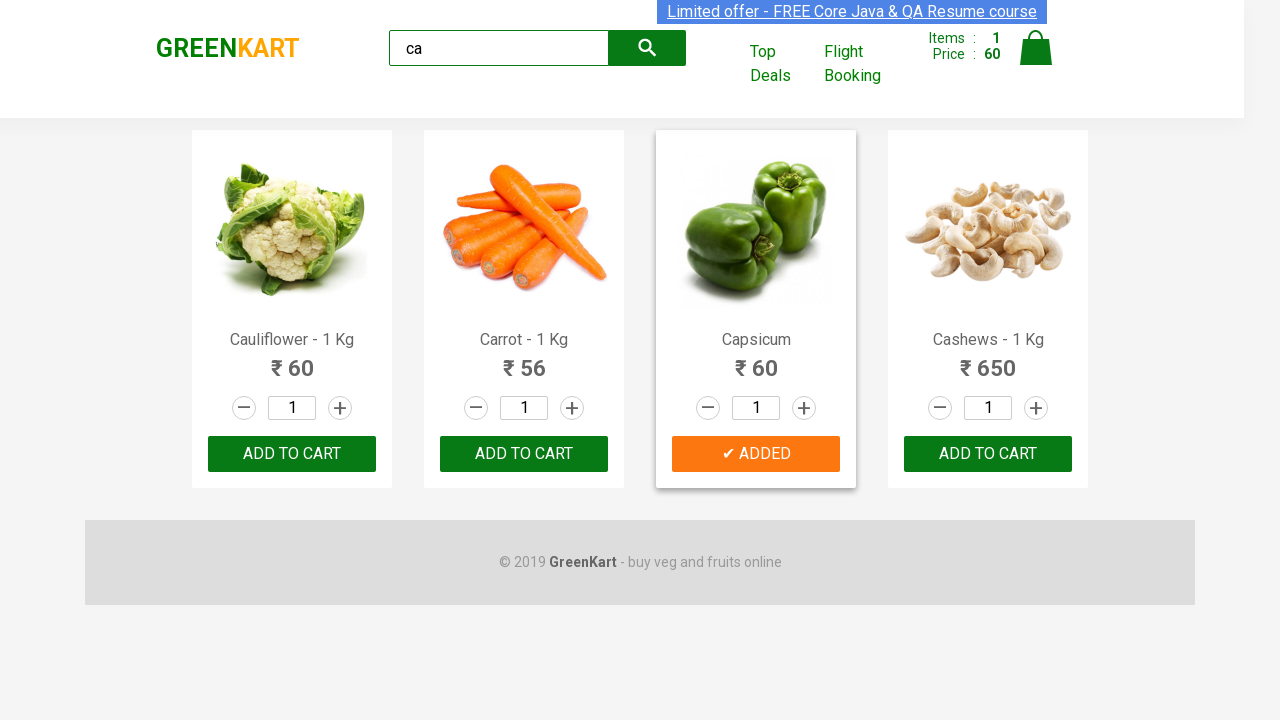

Retrieved product name at index 3: 'Cashews - 1 Kg'
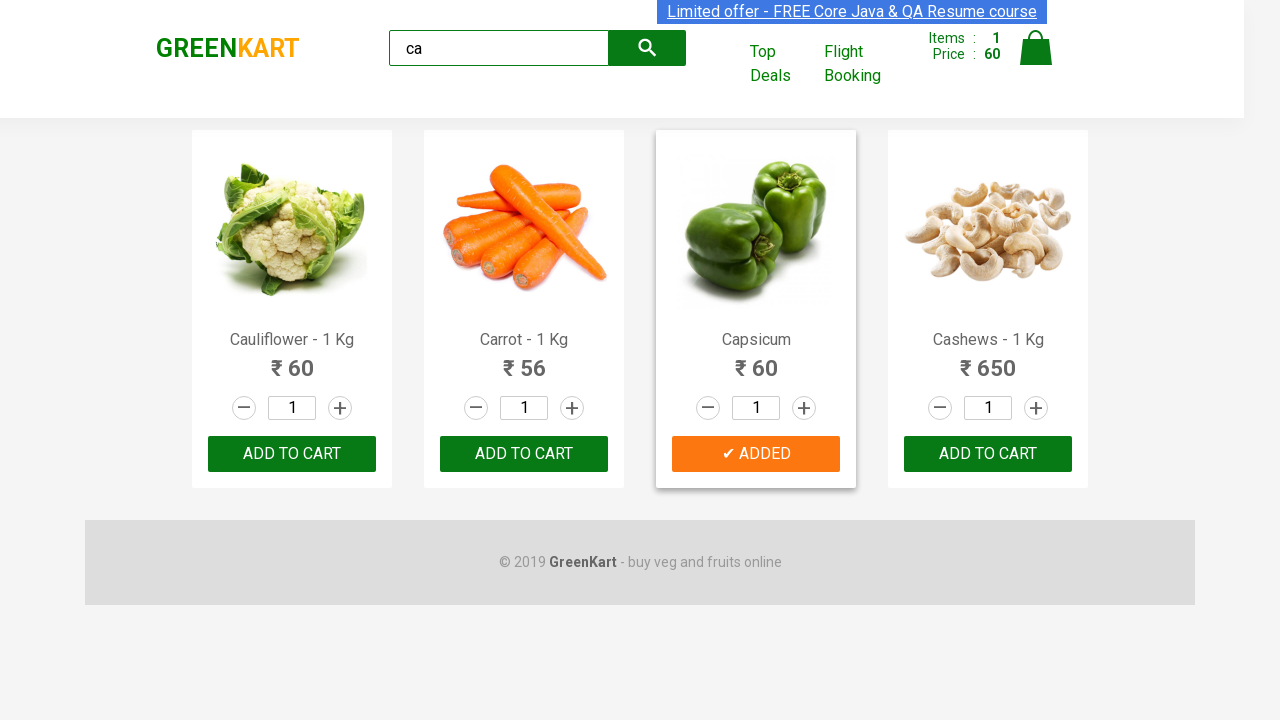

Clicked ADD TO CART for Cashews product at (988, 454) on .products .product >> nth=3 >> button
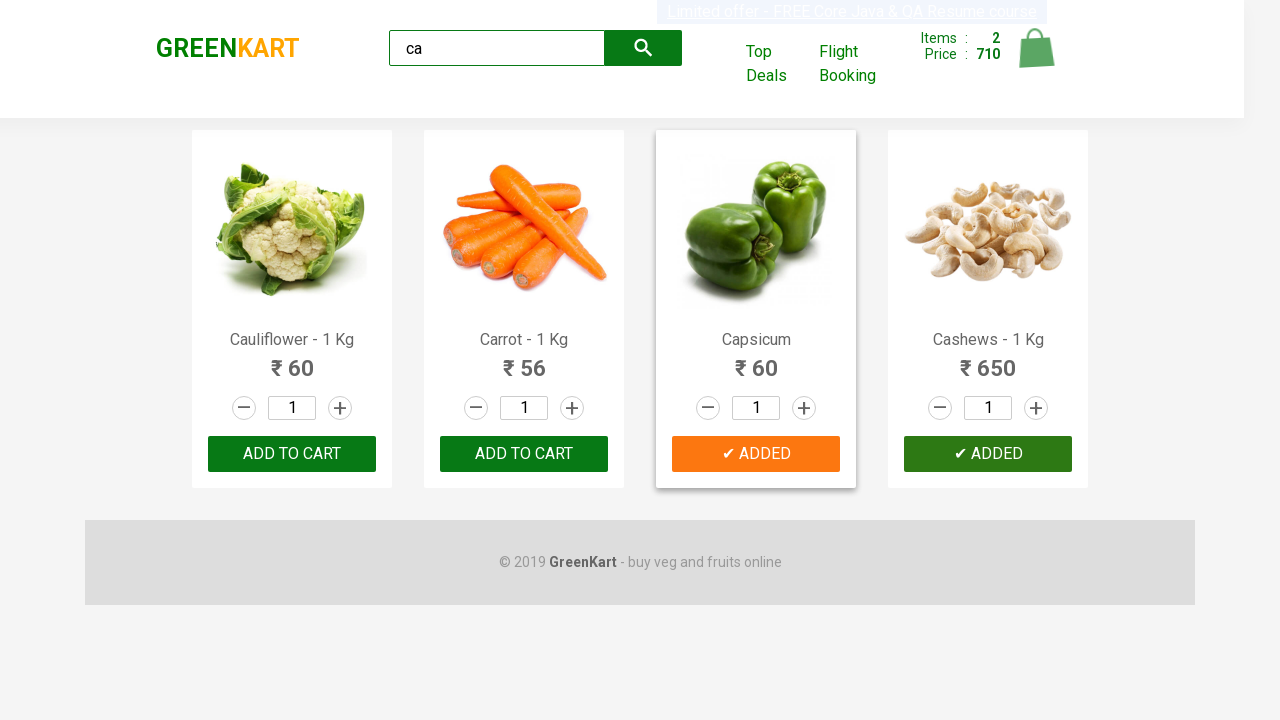

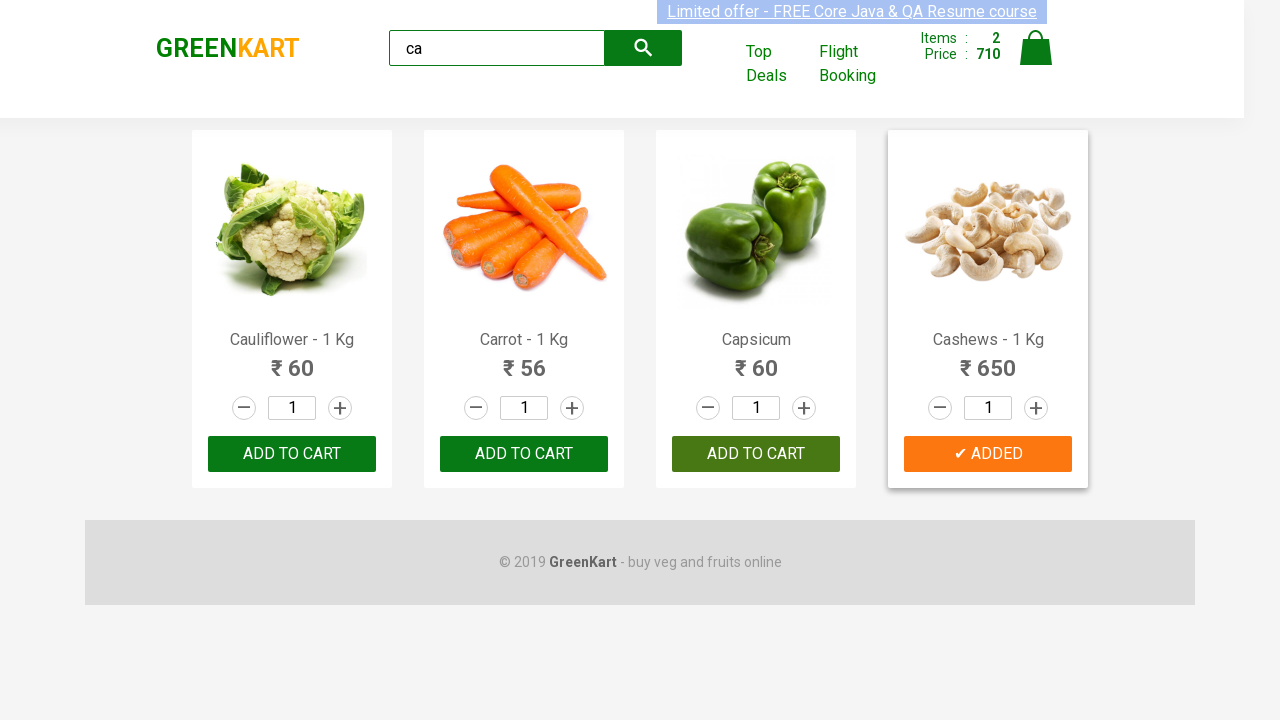